Tests right-click context menu functionality by performing a context click on a button element

Starting URL: https://swisnl.github.io/jQuery-contextMenu/demo.html

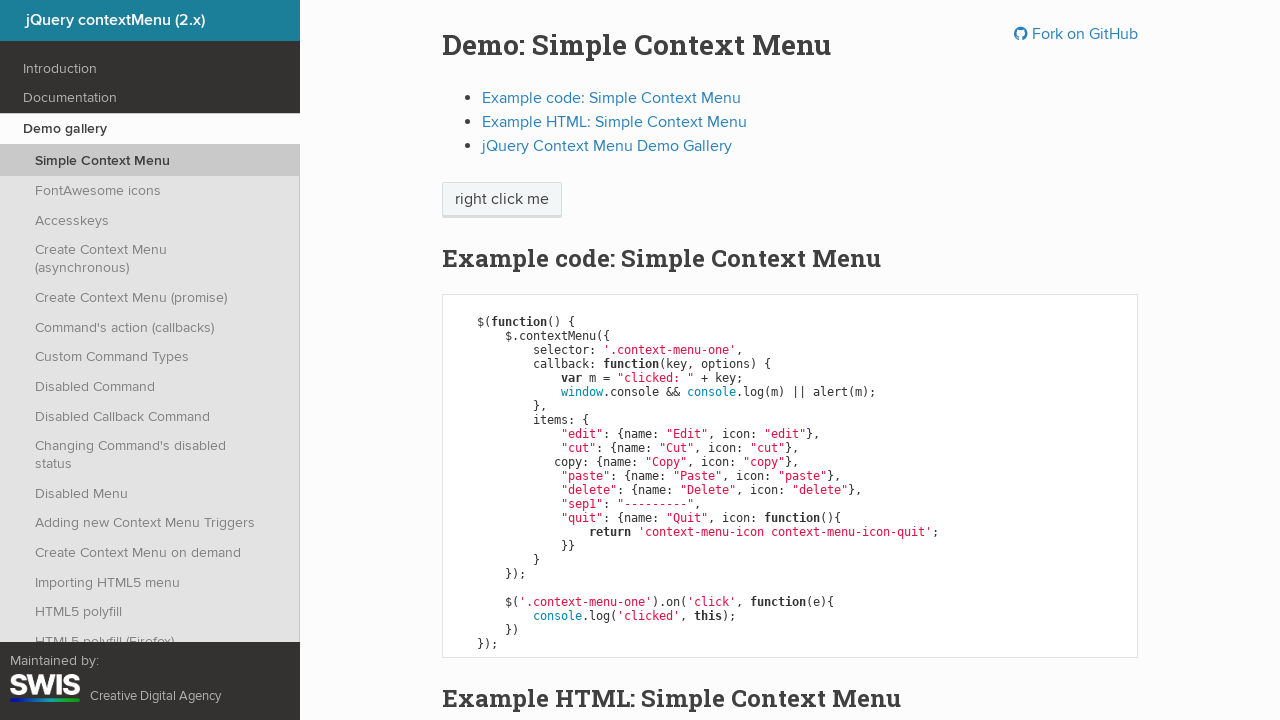

Located the context menu button element
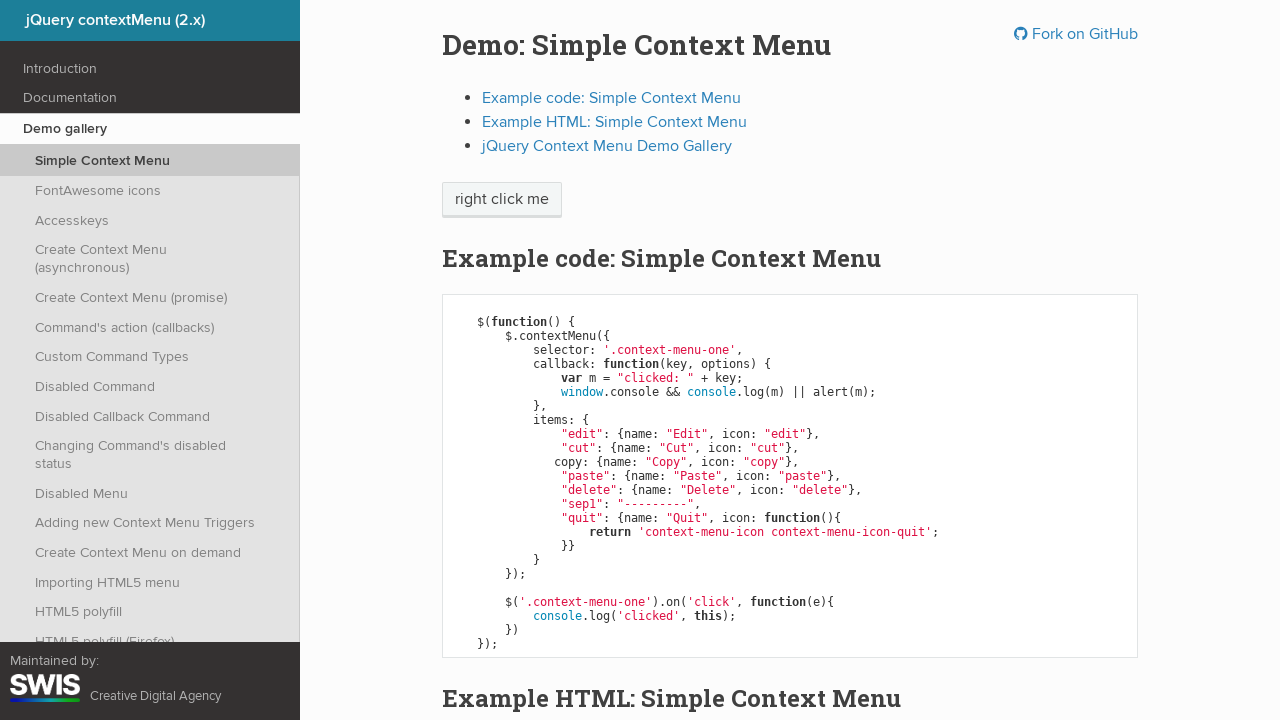

Performed right-click on the button to open context menu at (502, 200) on span.context-menu-one.btn.btn-neutral
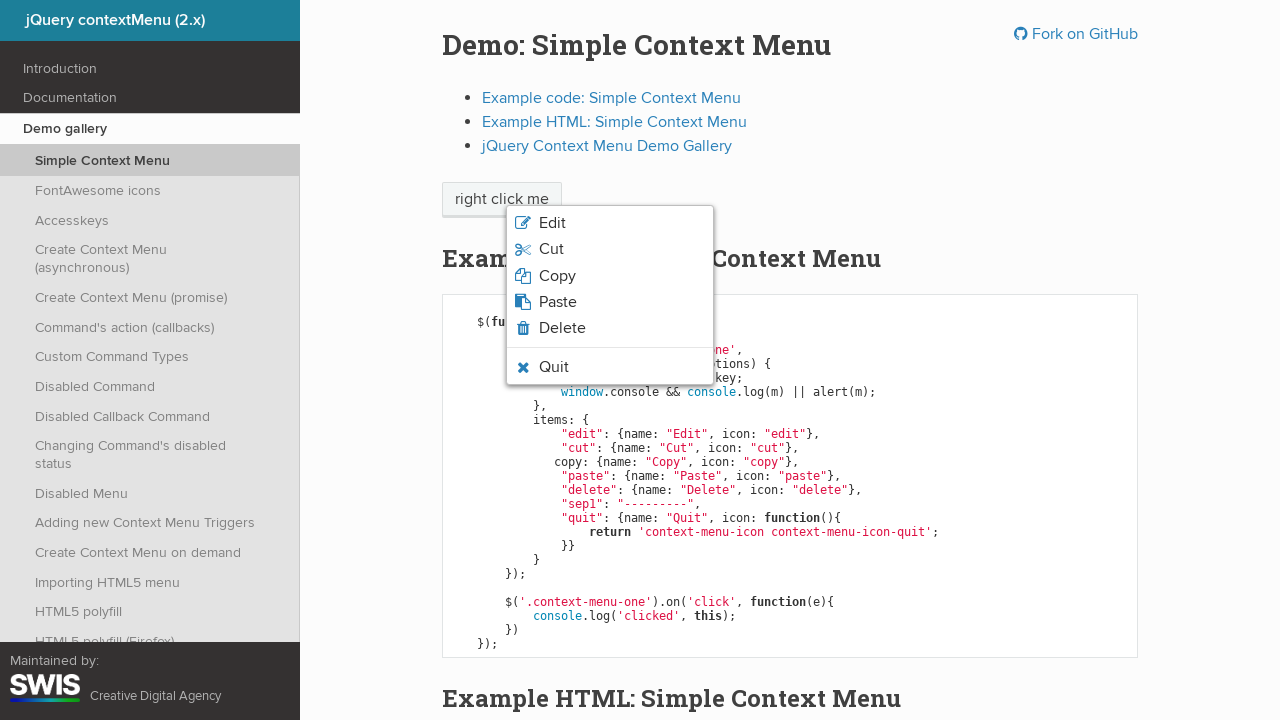

Waited for context menu to appear
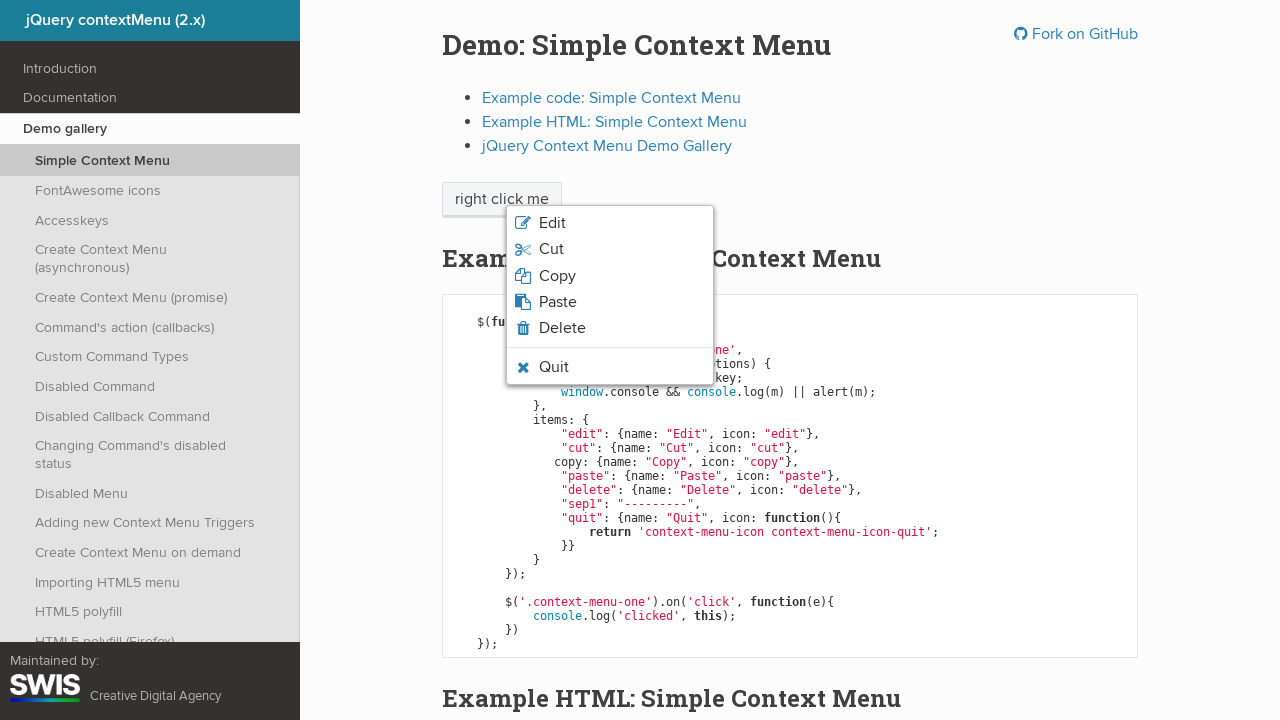

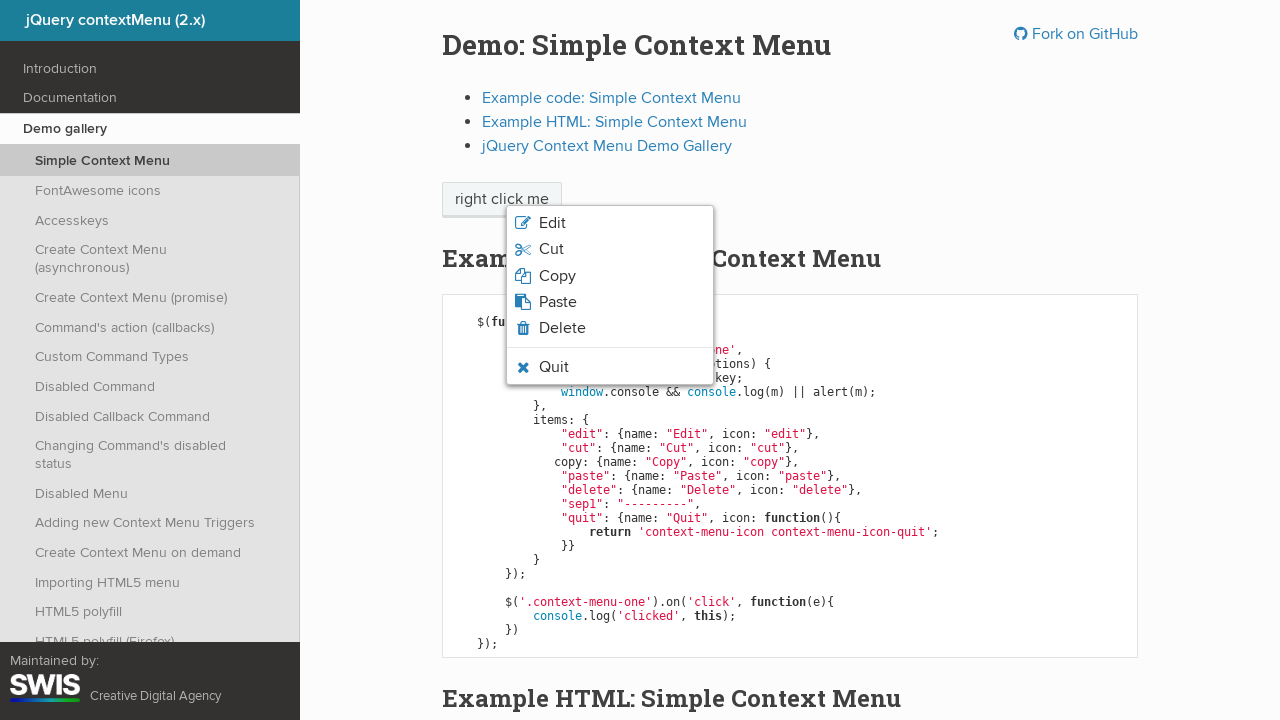